Navigates to a Stepik lesson page, fills in a textarea with an answer, and clicks the submit button to submit the response

Starting URL: https://stepik.org/lesson/25969/step/12

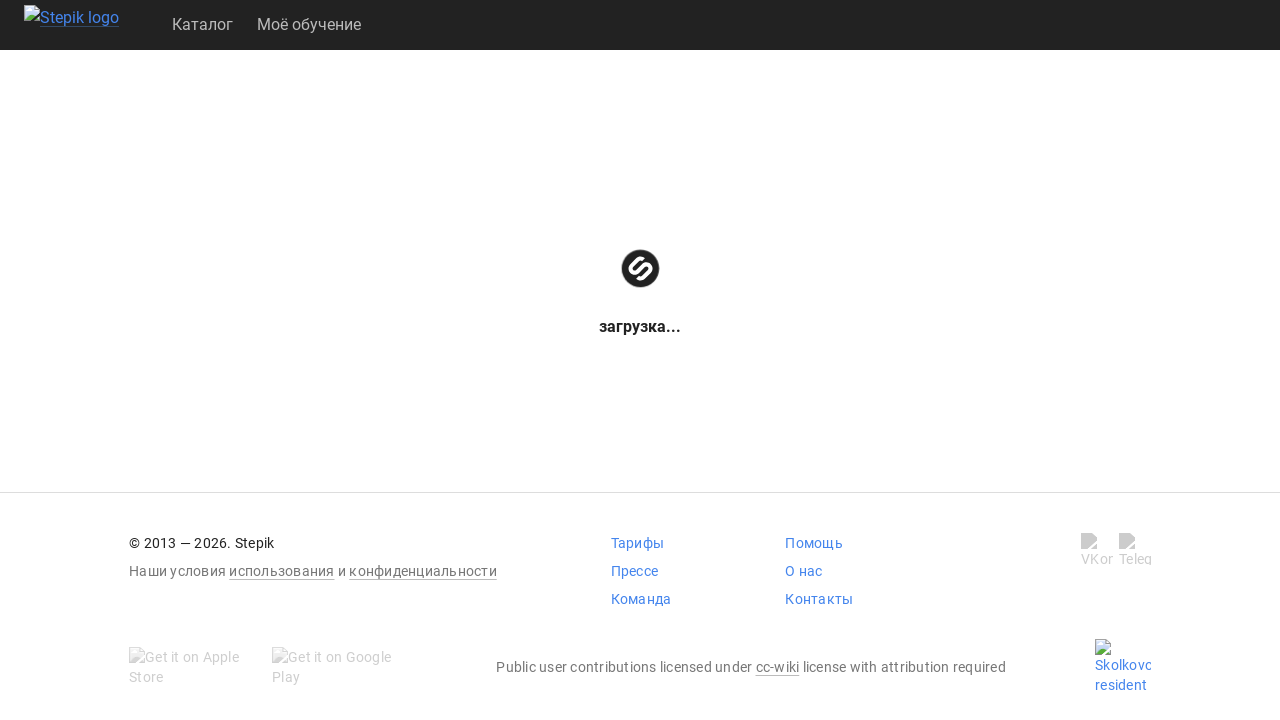

Waited for textarea to be available on the lesson page
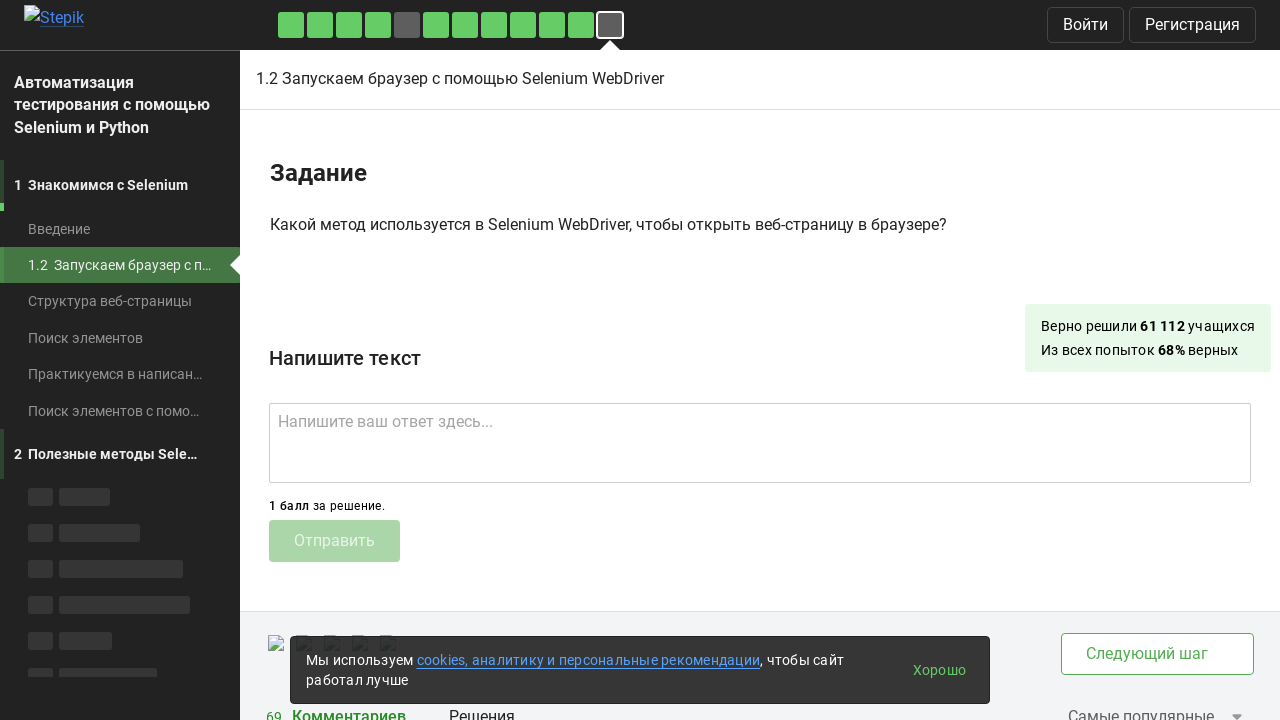

Filled textarea with answer 'get()' on textarea
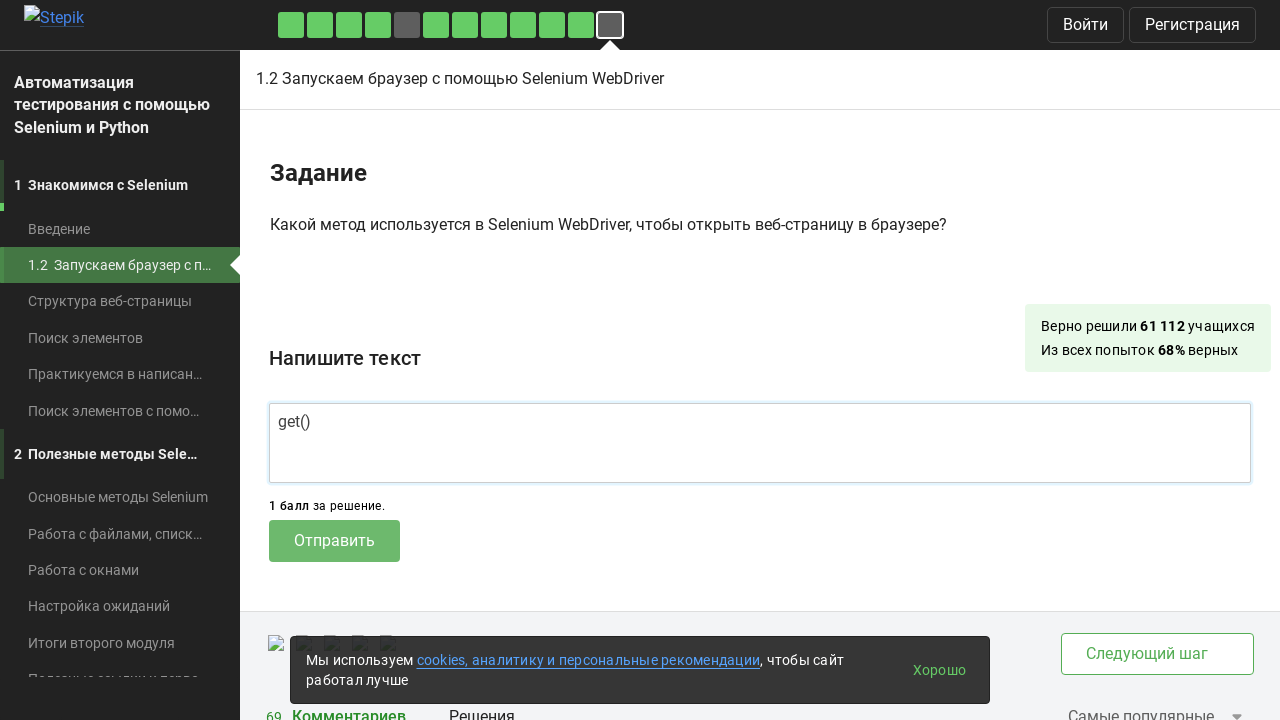

Clicked submit button to submit the lesson response at (334, 541) on .submit-submission
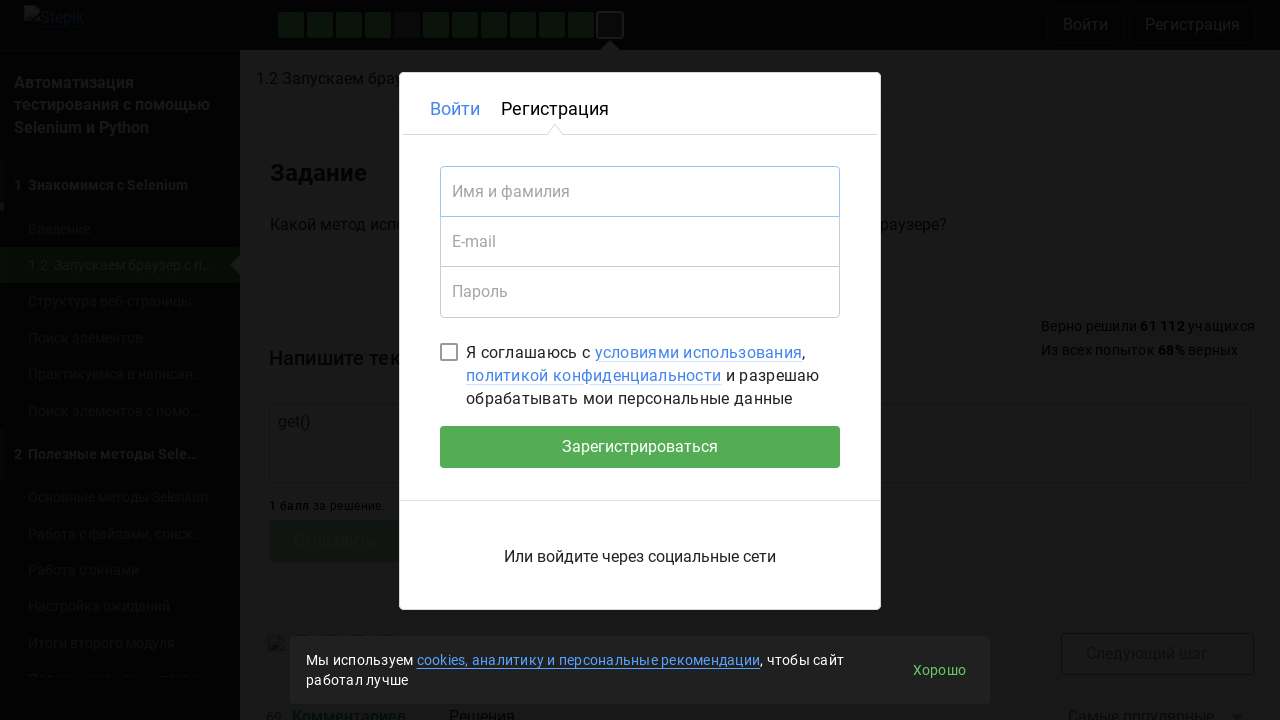

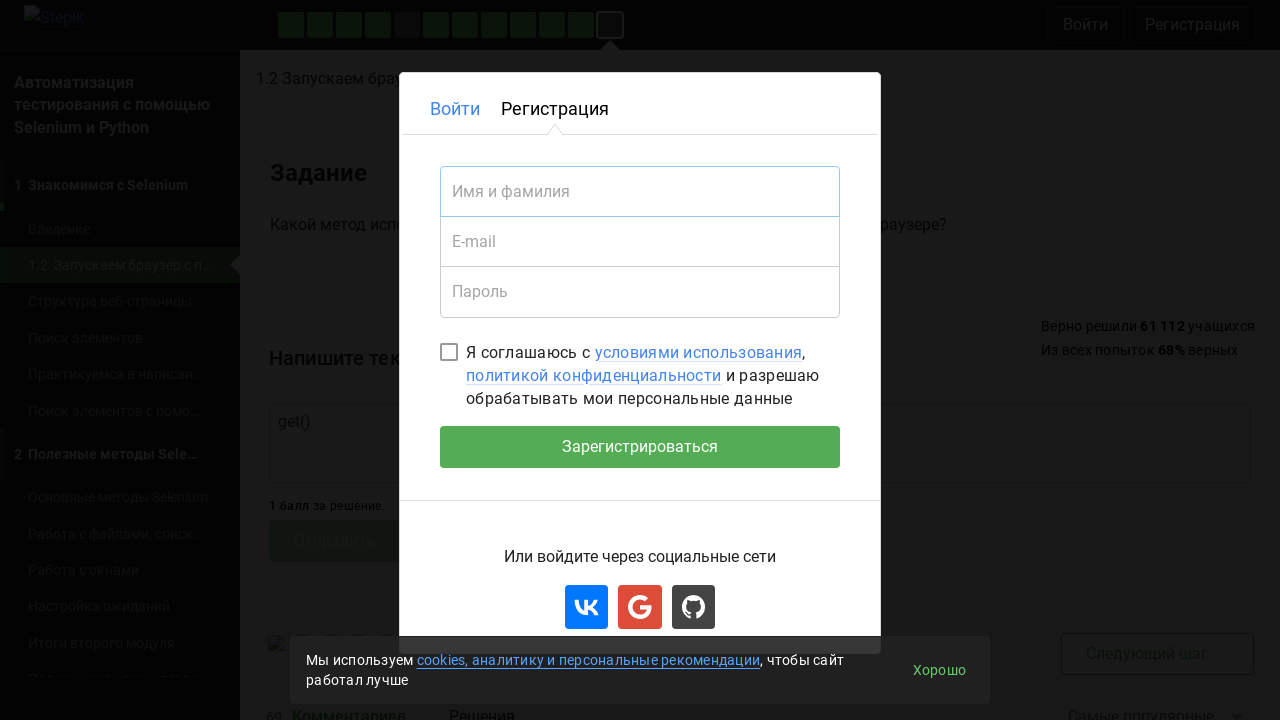